Tests drag and drop functionality by dragging a football element to two different drop zones and verifying the drops were successful

Starting URL: https://v1.training-support.net/selenium/drag-drop

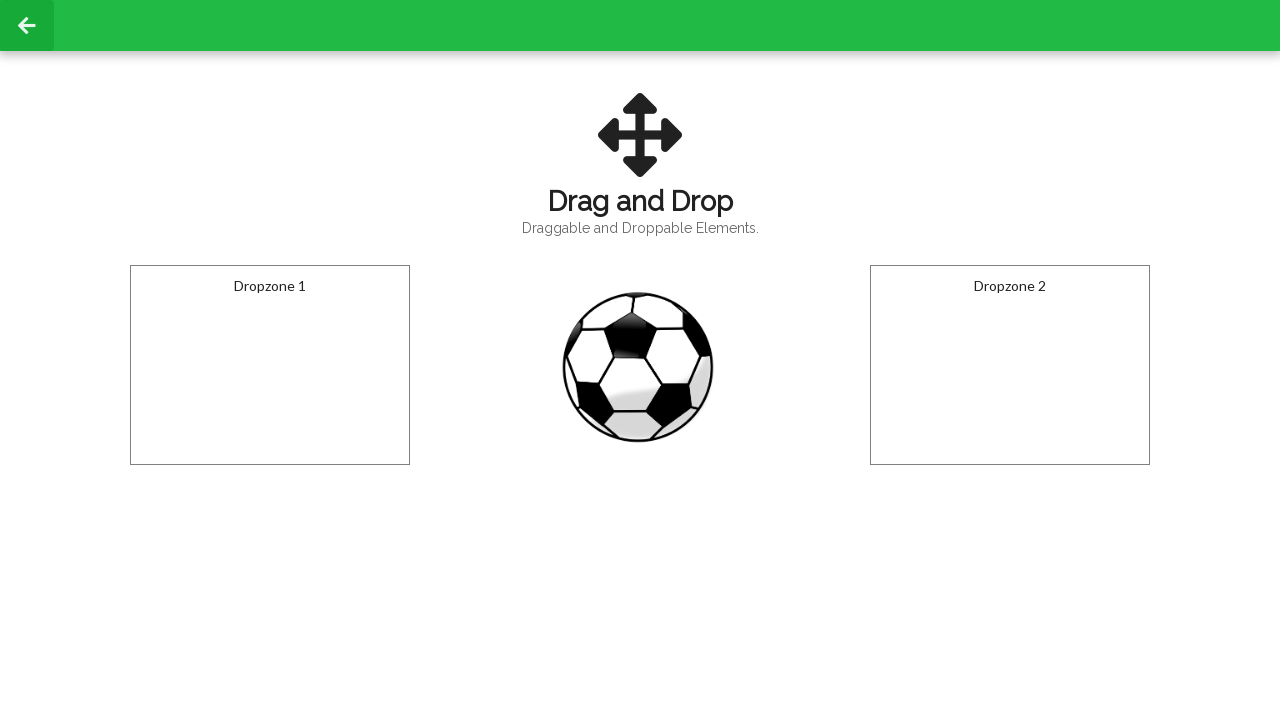

Located the draggable football element
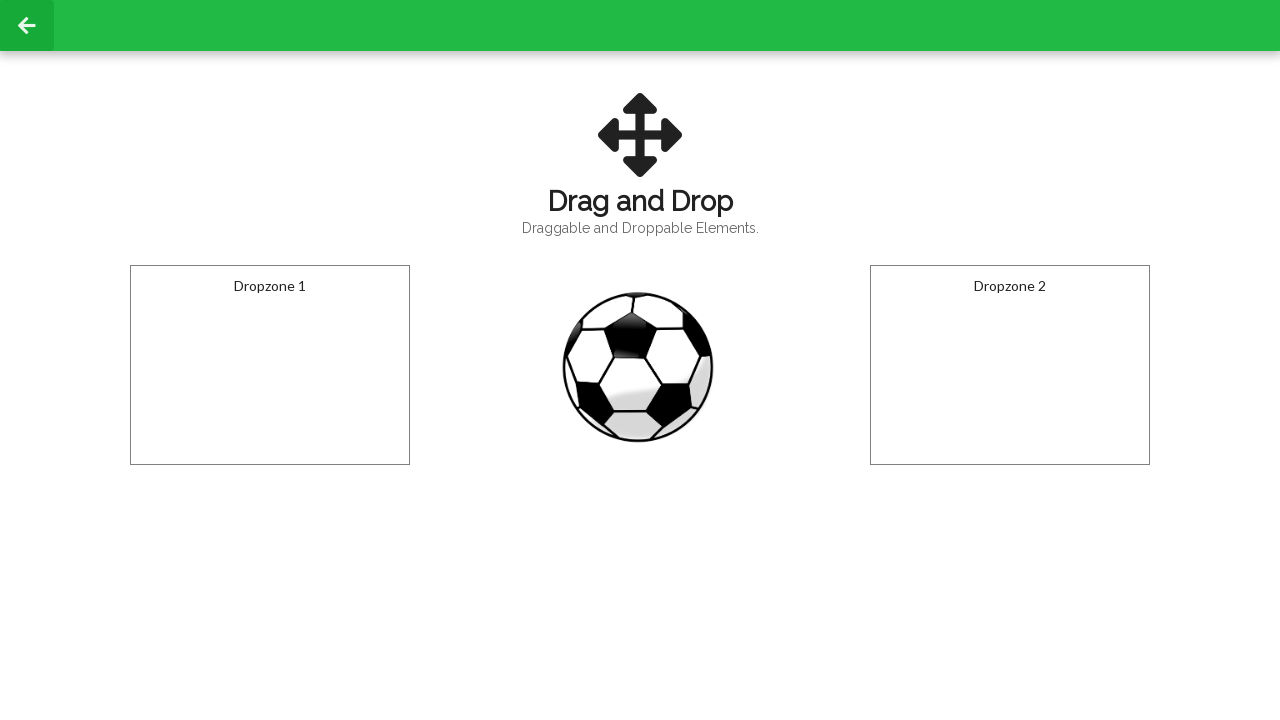

Located the first drop zone
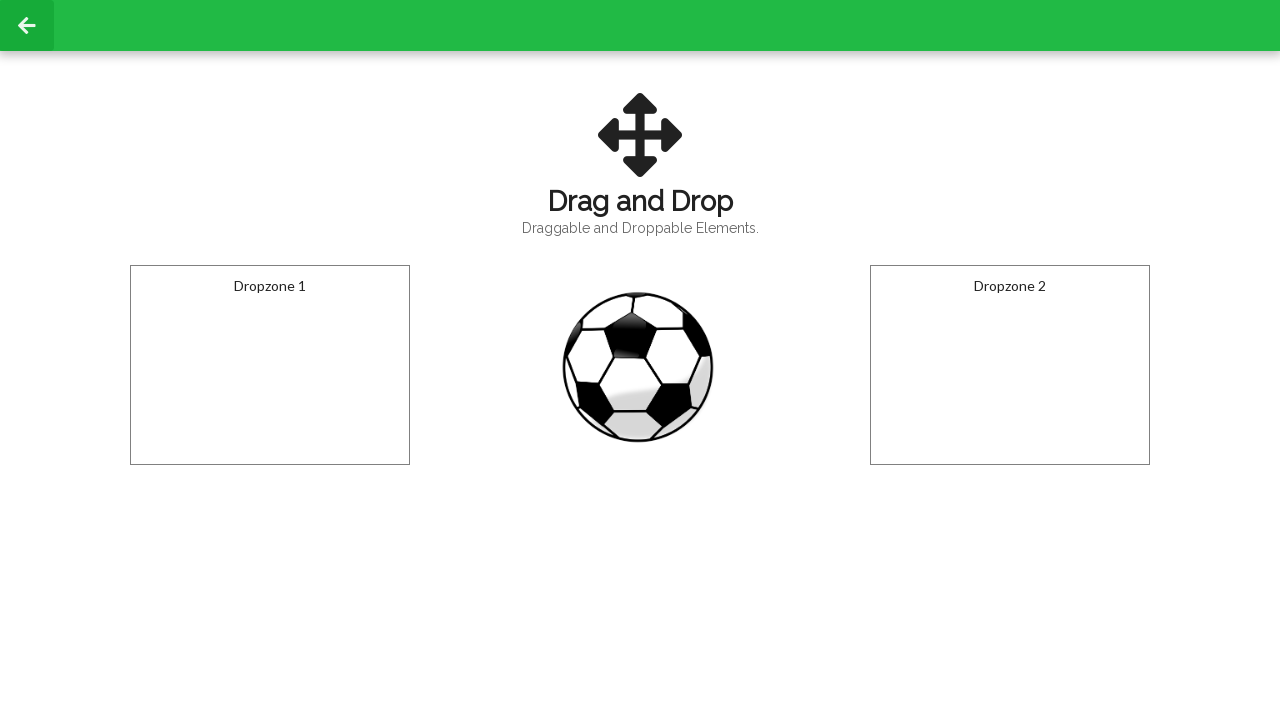

Dragged football to the first drop zone at (270, 365)
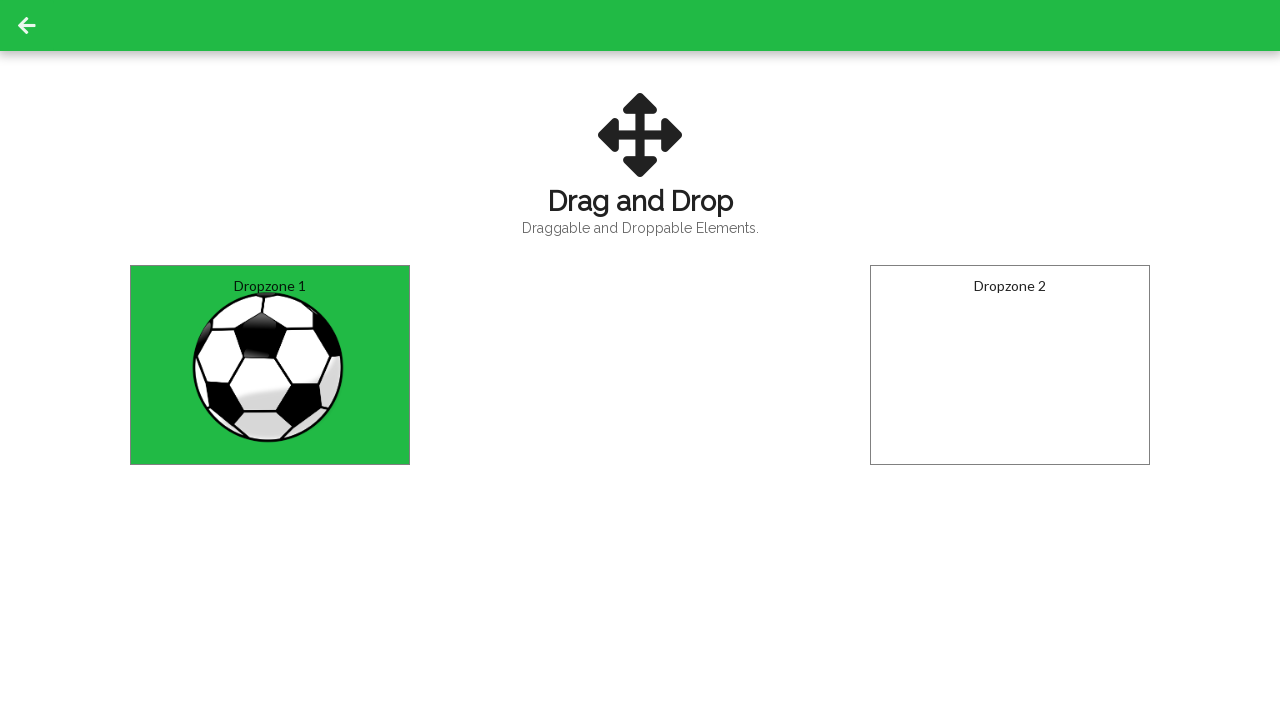

Verified that the first drop zone displays 'Dropped!'
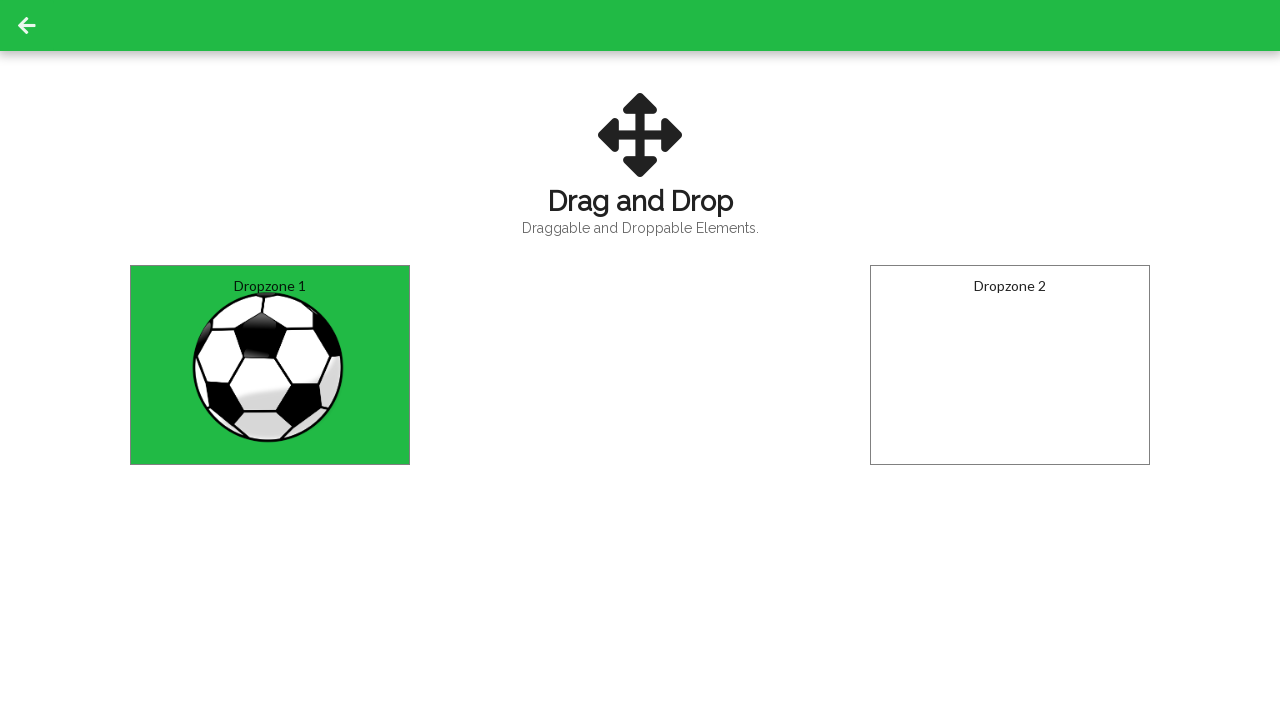

Located the second drop zone
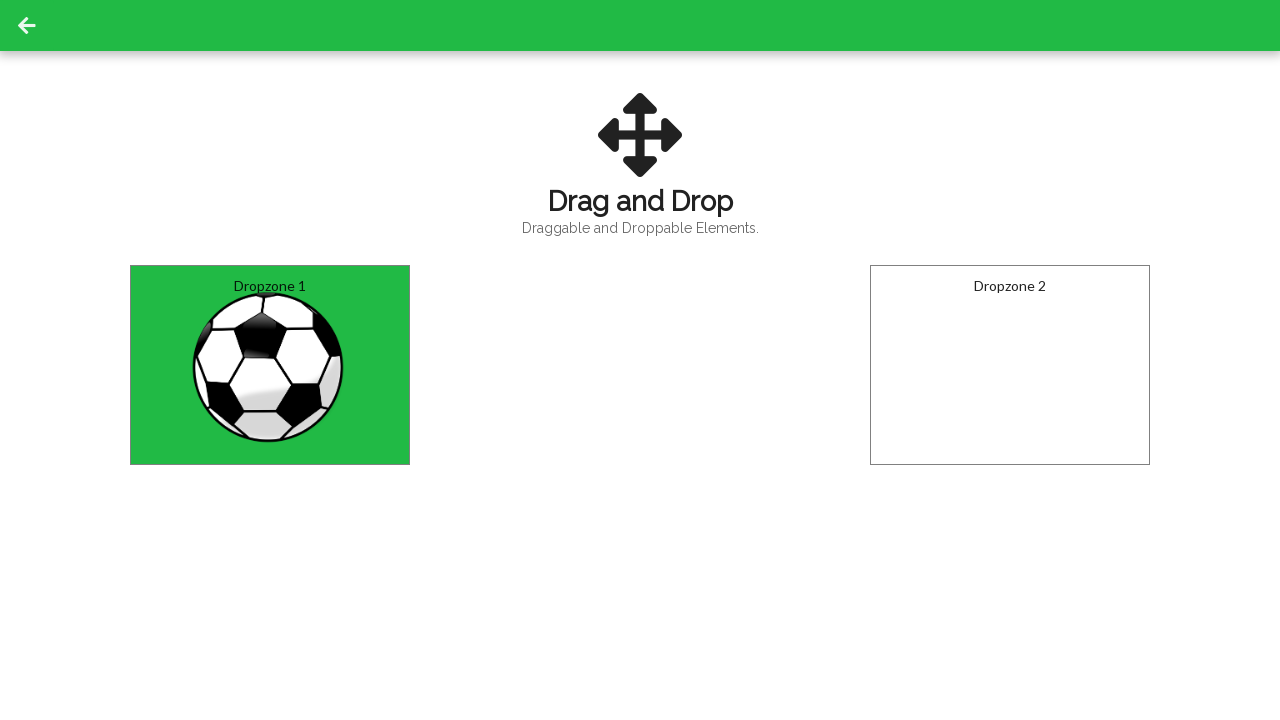

Dragged football to the second drop zone at (1010, 365)
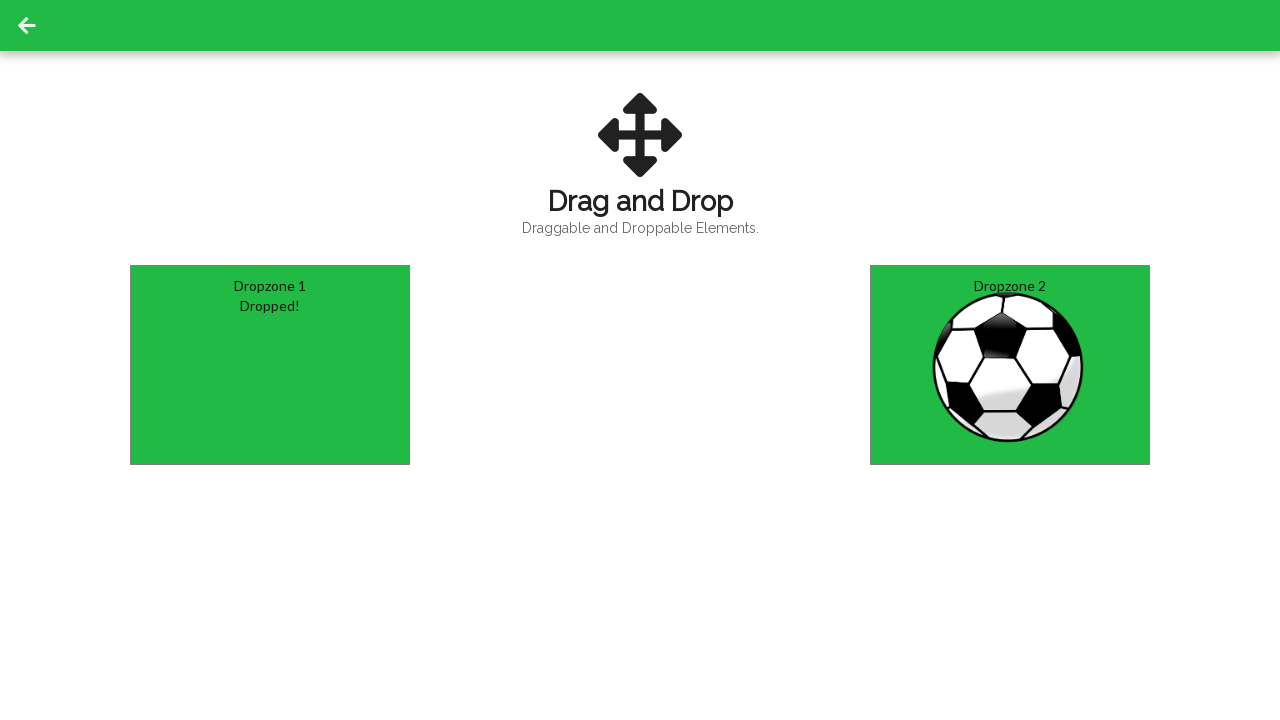

Verified that the second drop zone displays 'Dropped!'
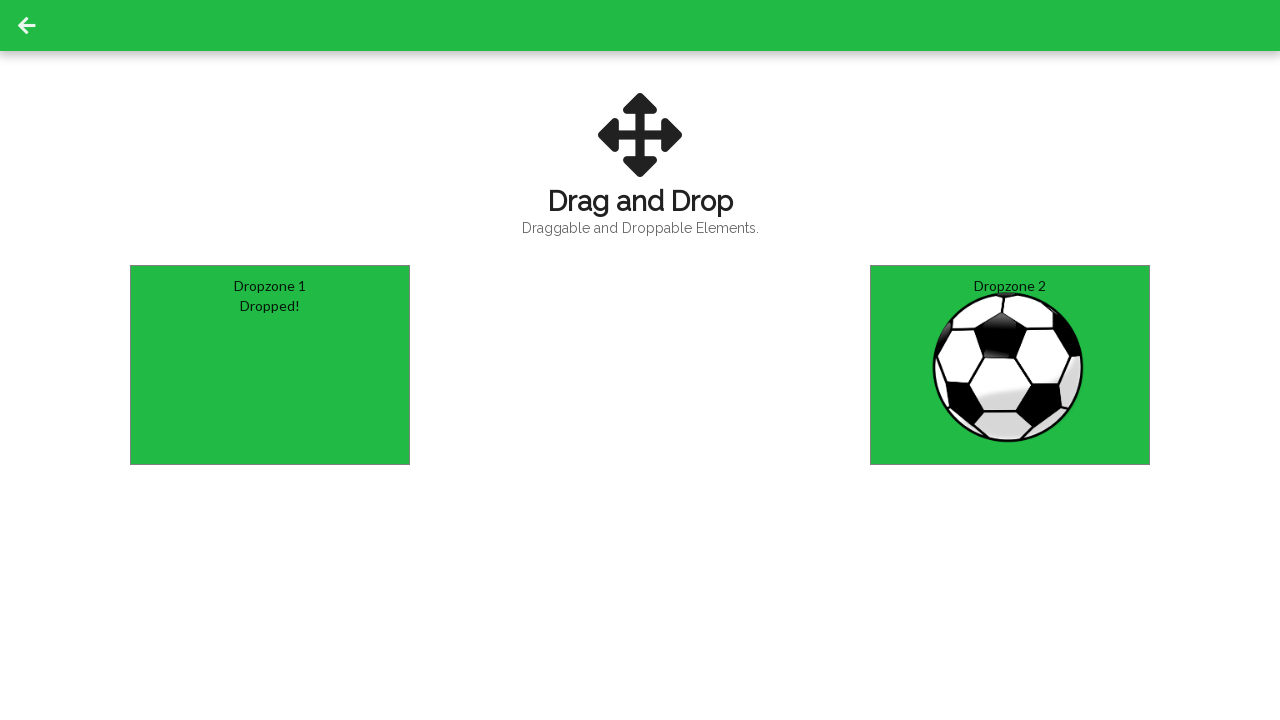

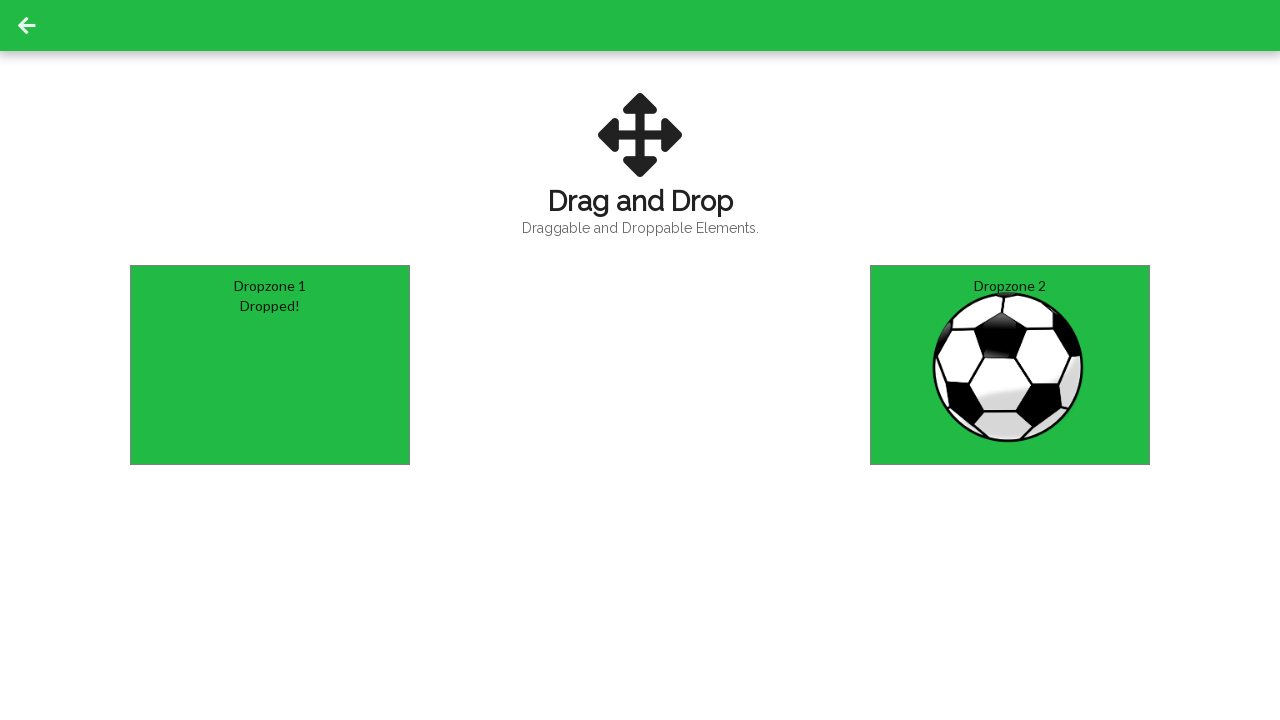